Tests form filling functionality on DemoQA text-box page by entering user name, email, and permanent address, then submitting the form.

Starting URL: https://demoqa.com/text-box

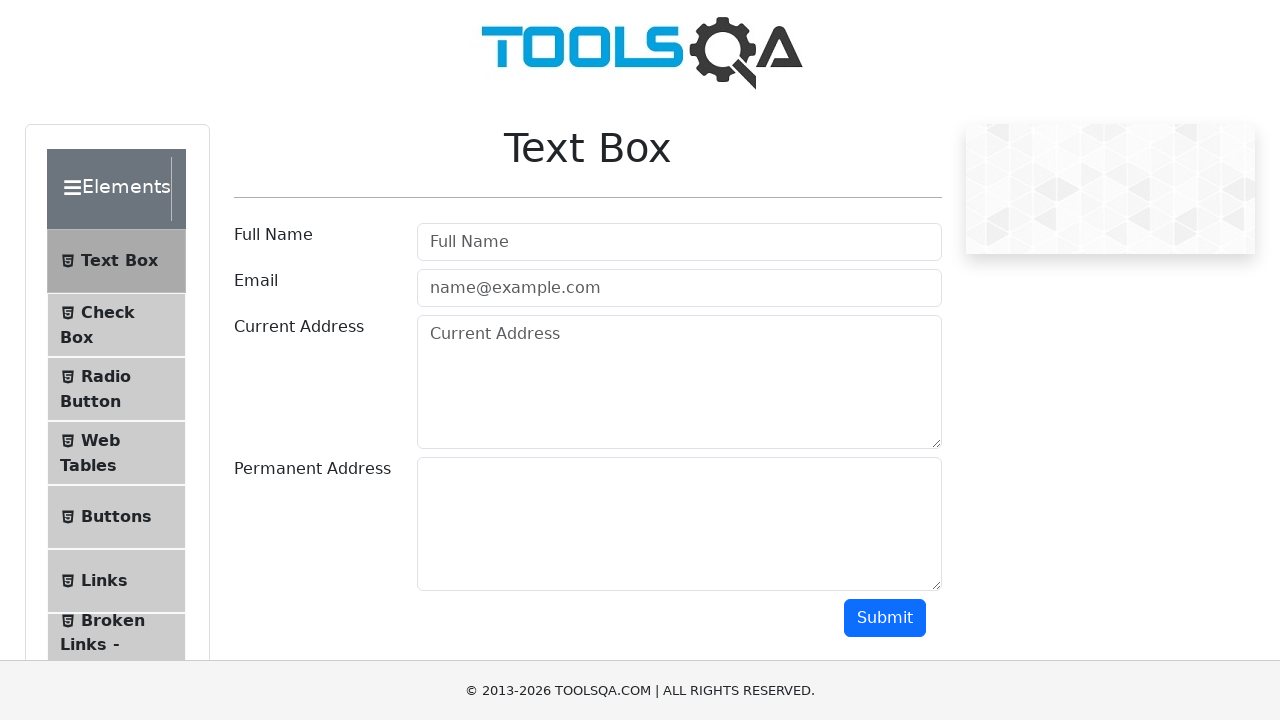

Filled user name field with 'Atiq' on #userName
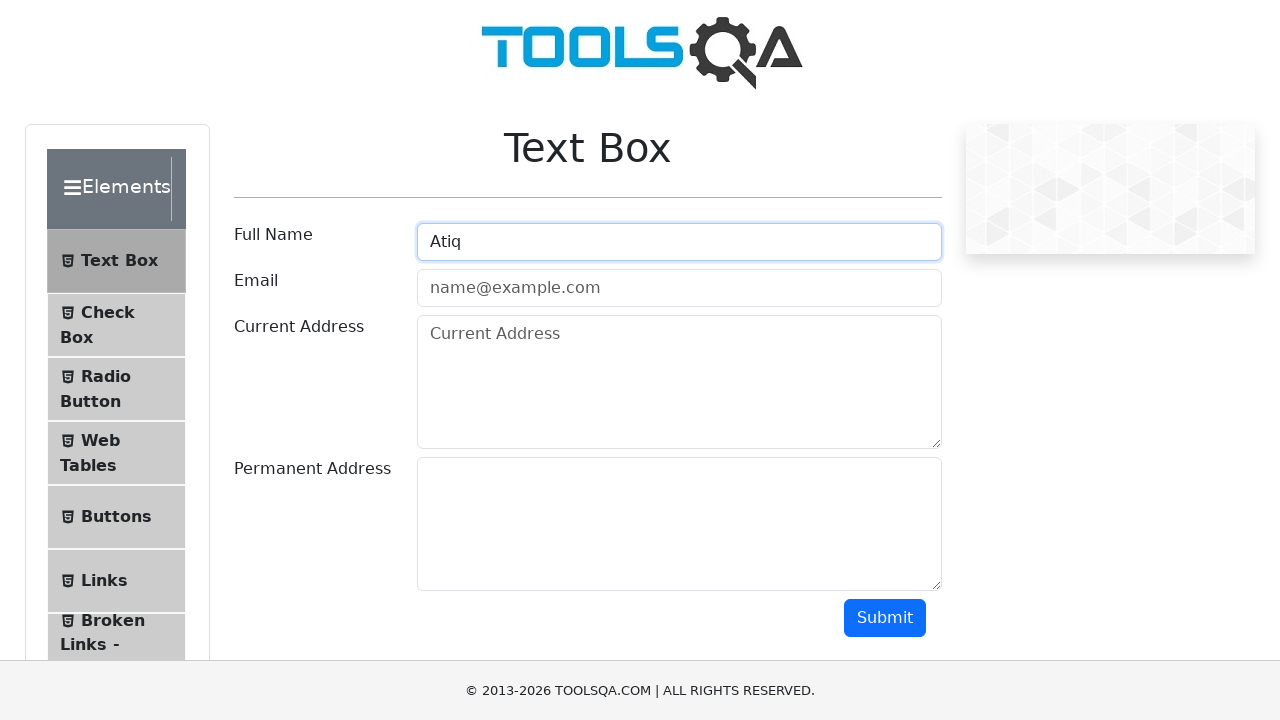

Filled email field with 'atiqsaleh@gmail.com' on #userEmail
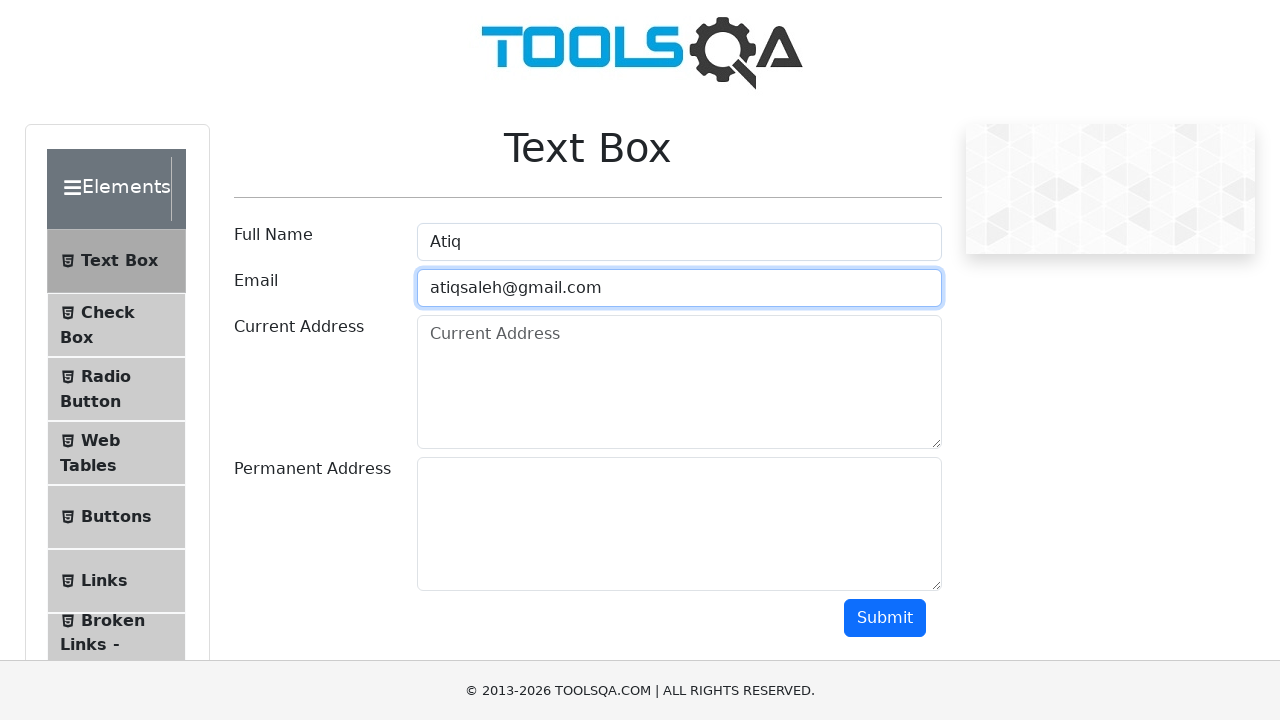

Filled permanent address field with 'Fredericksburg' on #permanentAddress
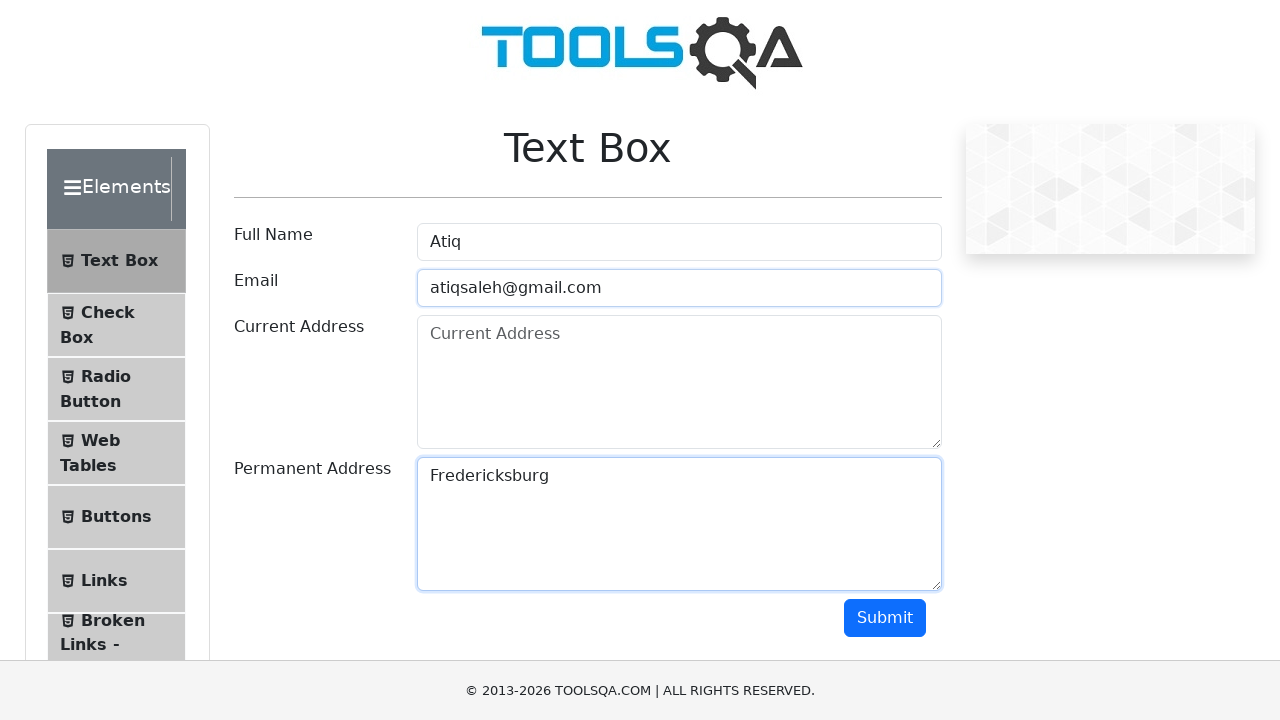

Clicked submit button to submit the form at (885, 618) on #submit
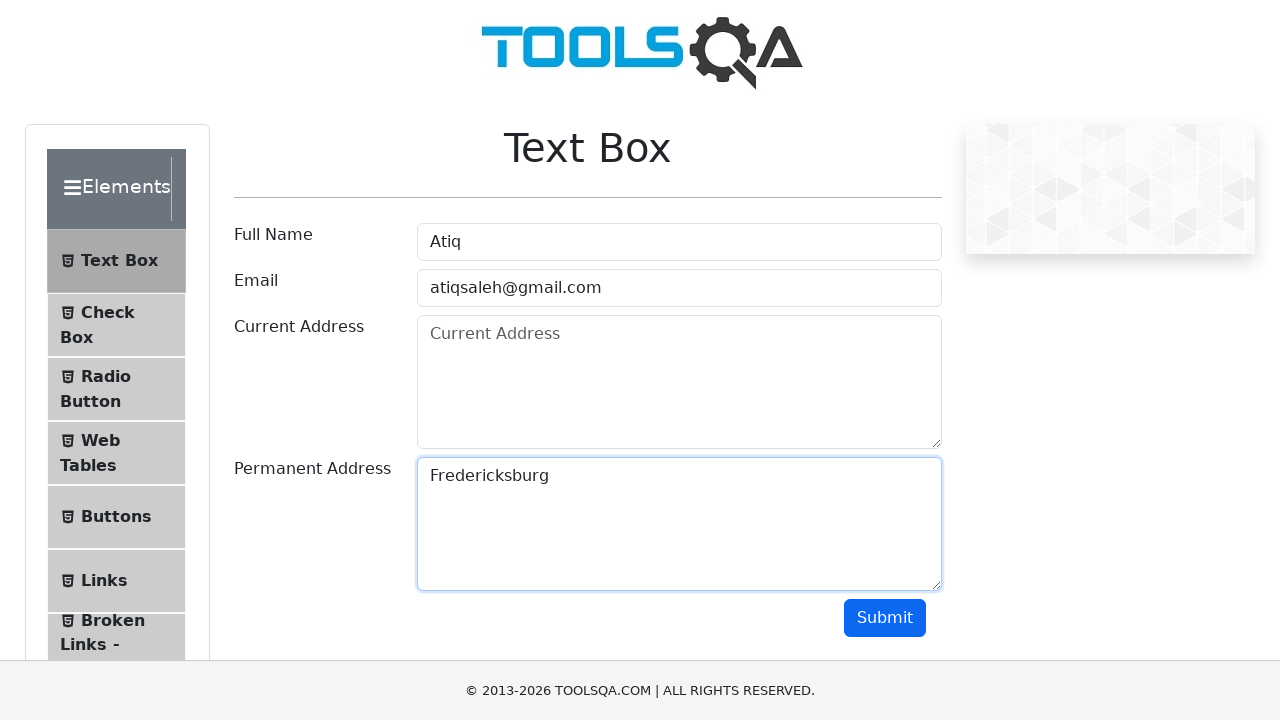

Waited for form submission to complete
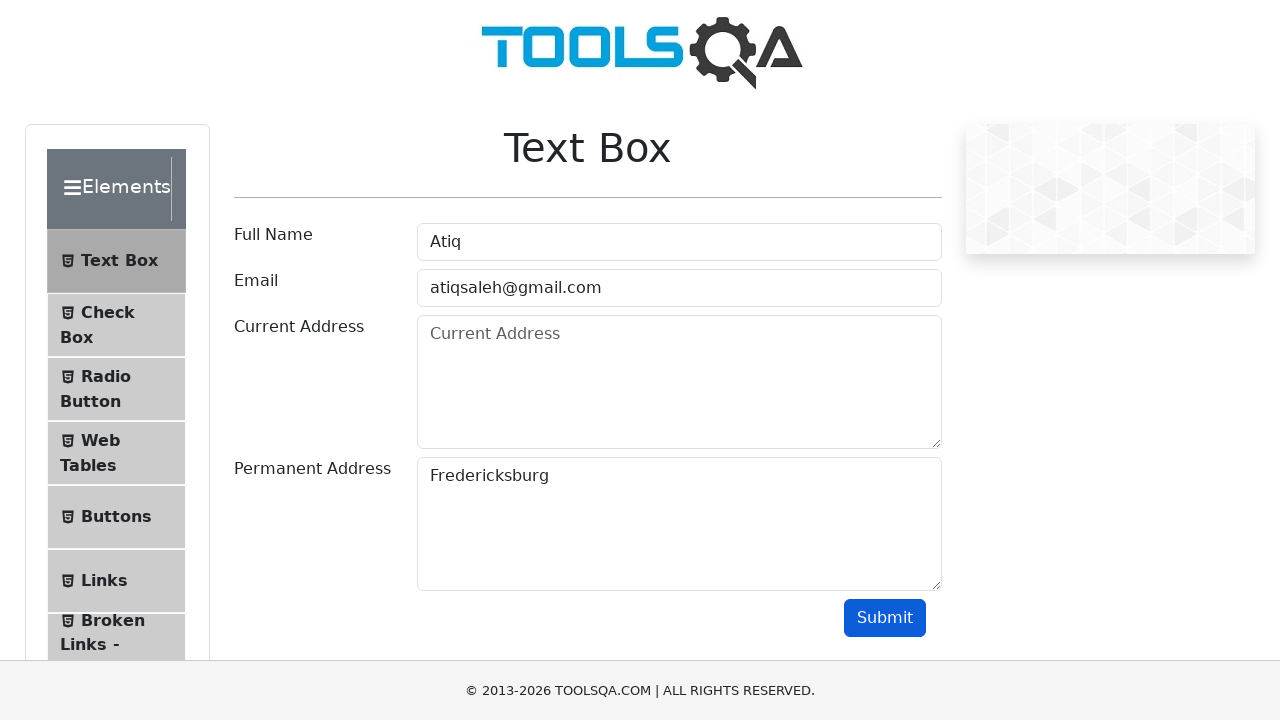

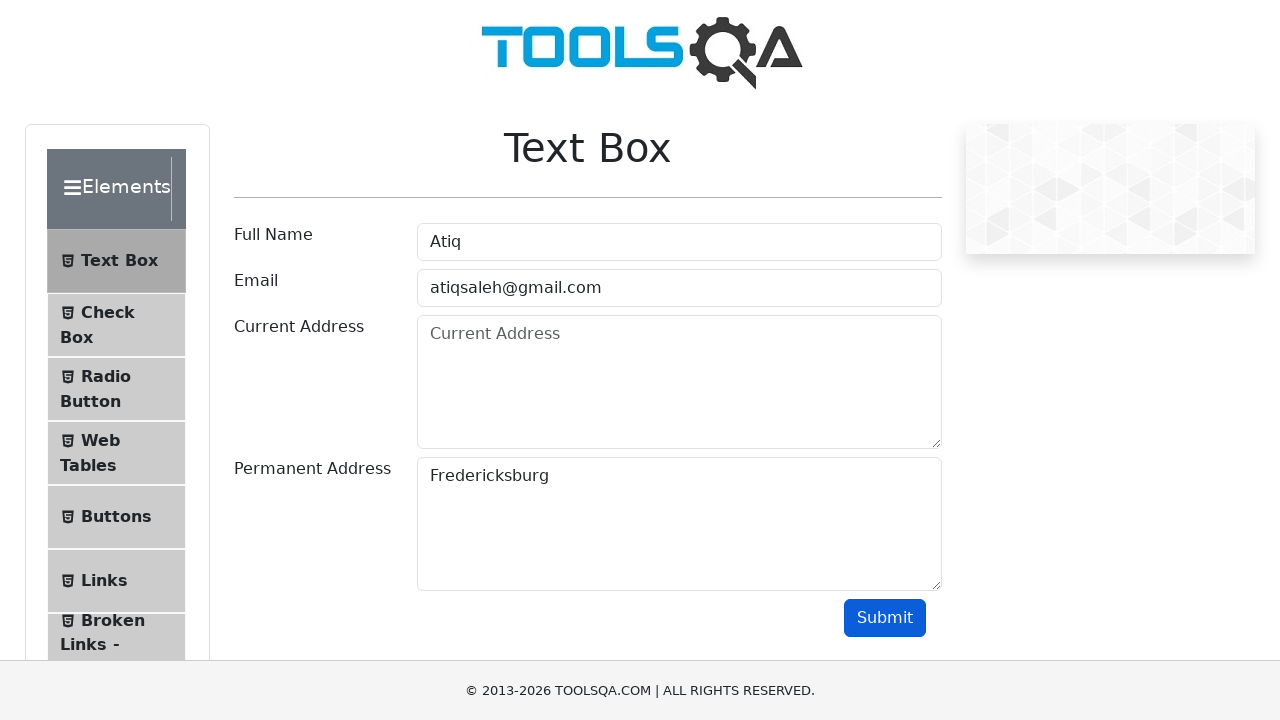